Tests handling a simple JavaScript alert by clicking the alert button and accepting the dialog.

Starting URL: https://demoqa.com

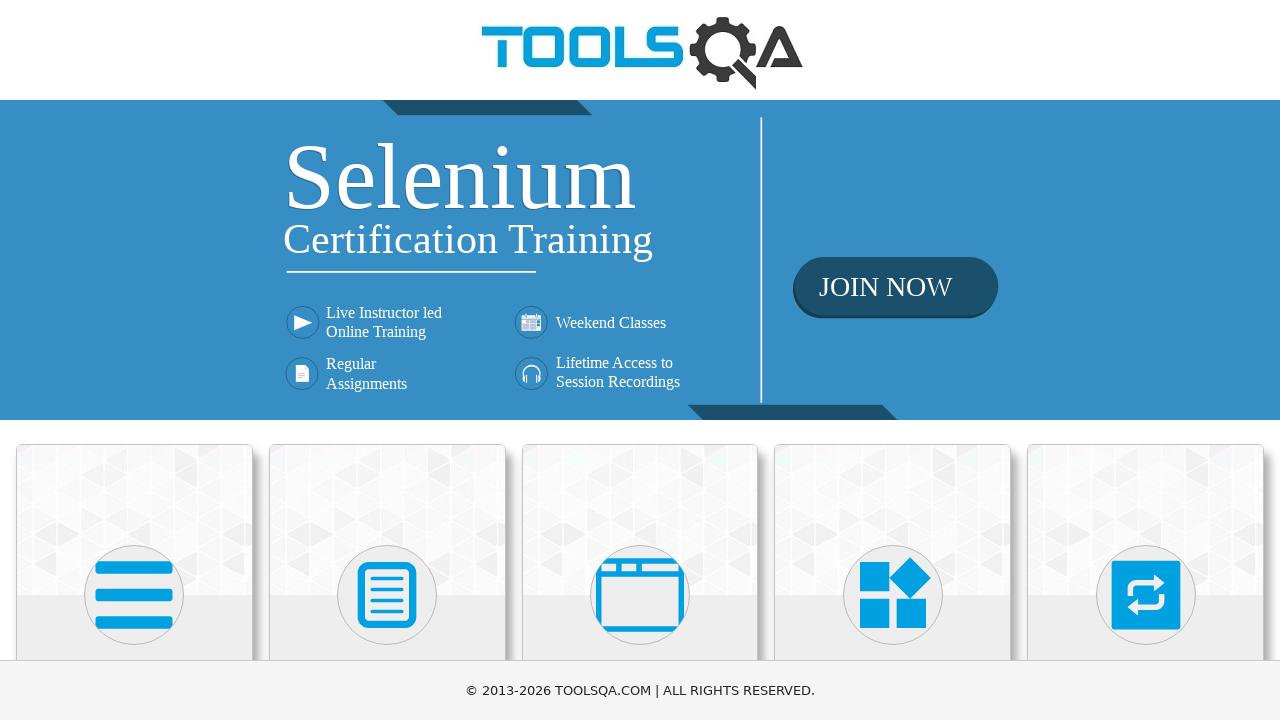

Clicked on 'Alerts, Frame & Windows' category at (640, 360) on text=Alerts, Frame & Windows
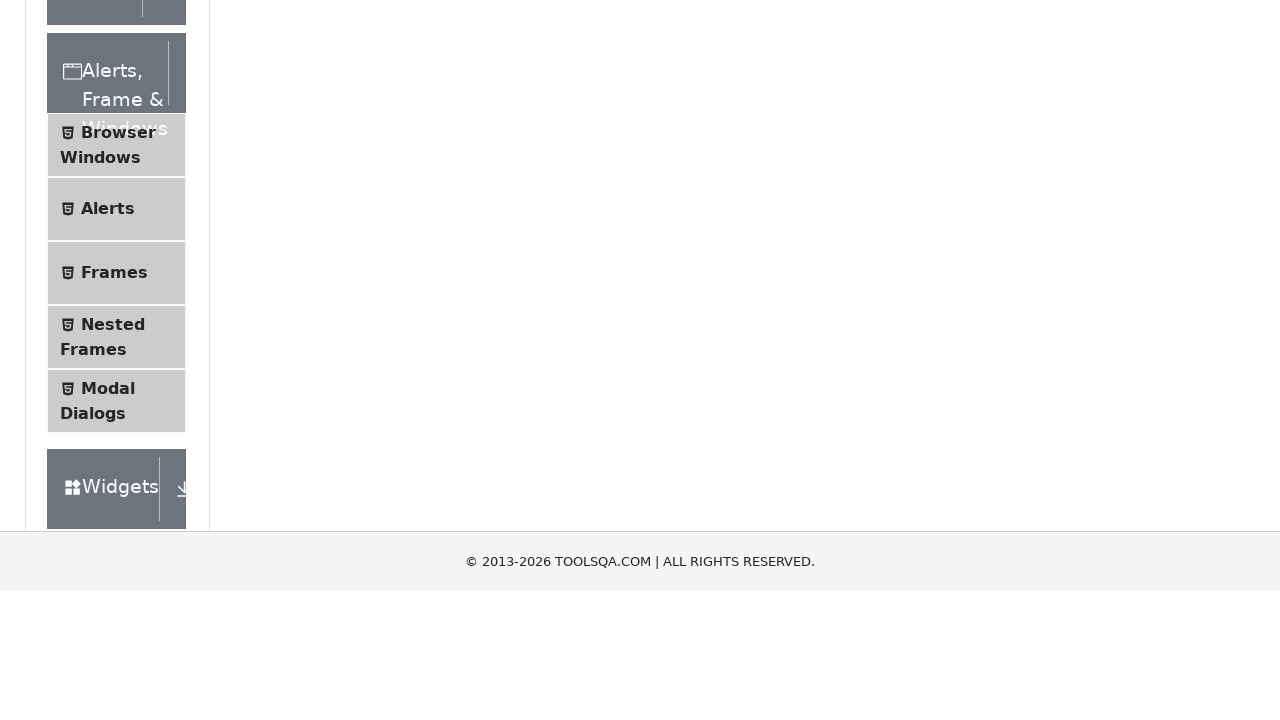

Waited for 'Alerts, Frame & Windows' page to load
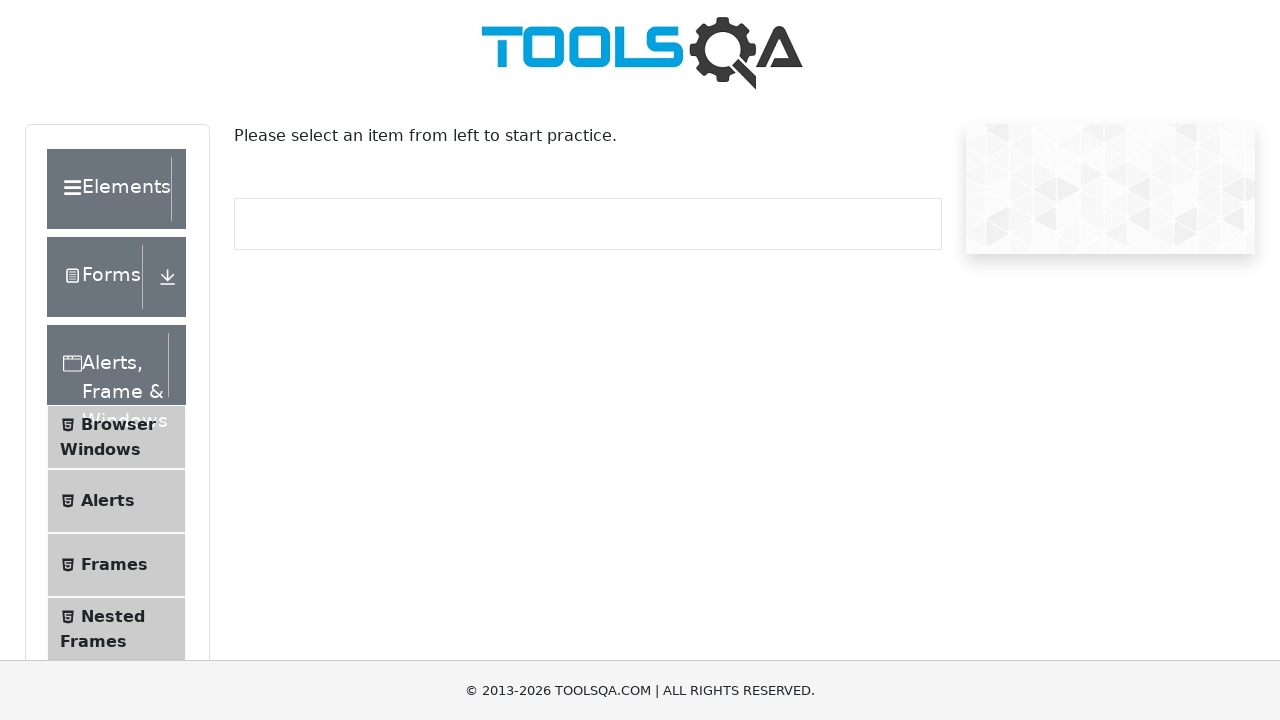

Clicked on 'Alerts' option at (108, 501) on span:text("Alerts")
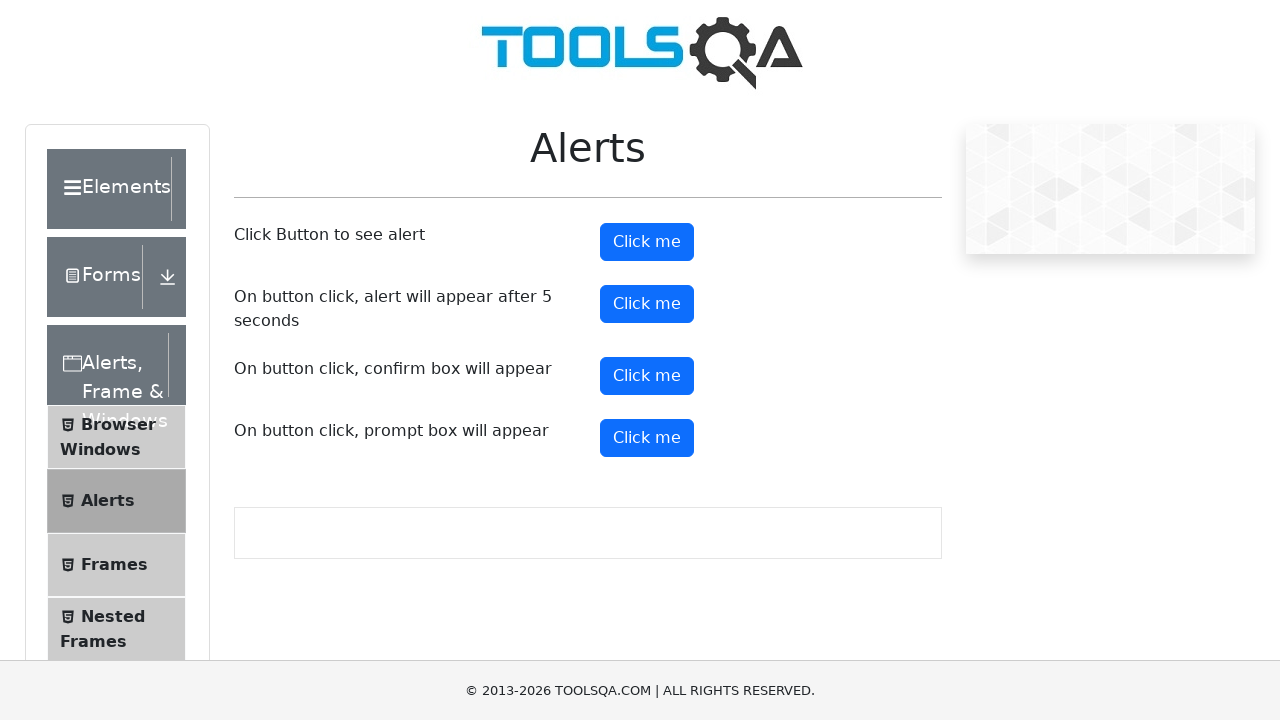

Waited for Alerts page to load
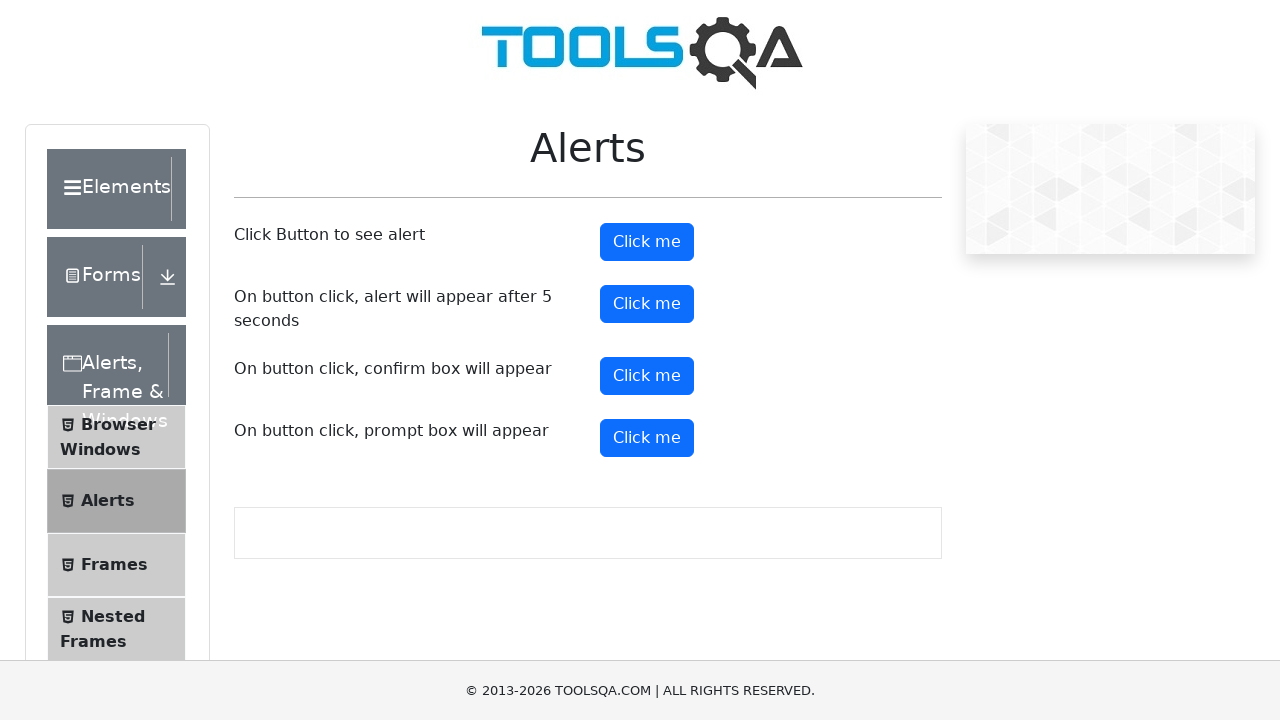

Set up dialog handler to automatically accept alerts
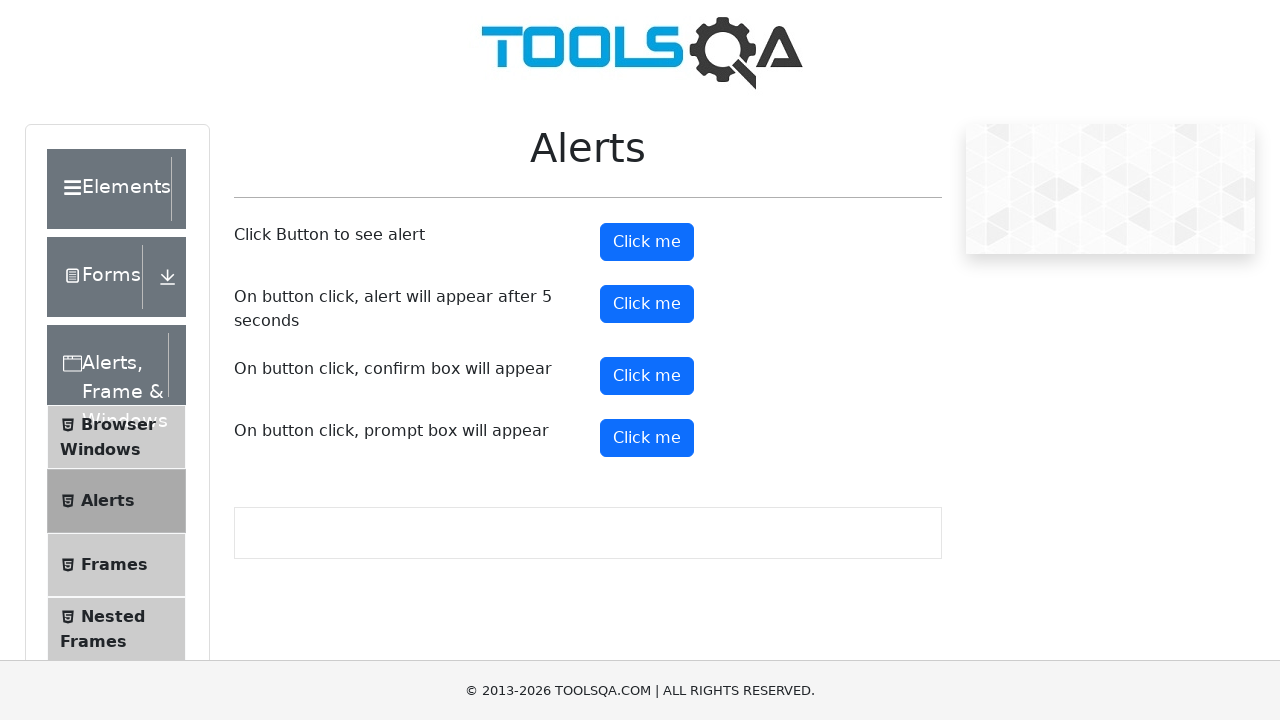

Clicked alert button to trigger JavaScript alert at (647, 242) on #alertButton
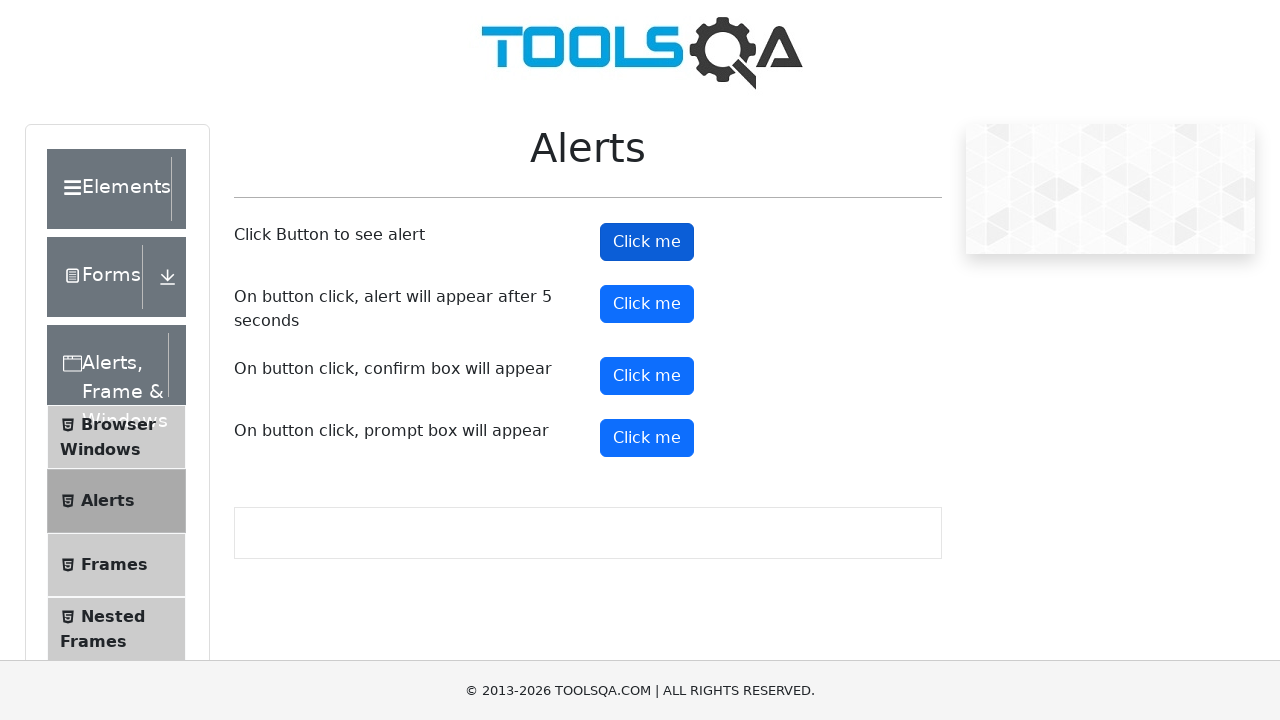

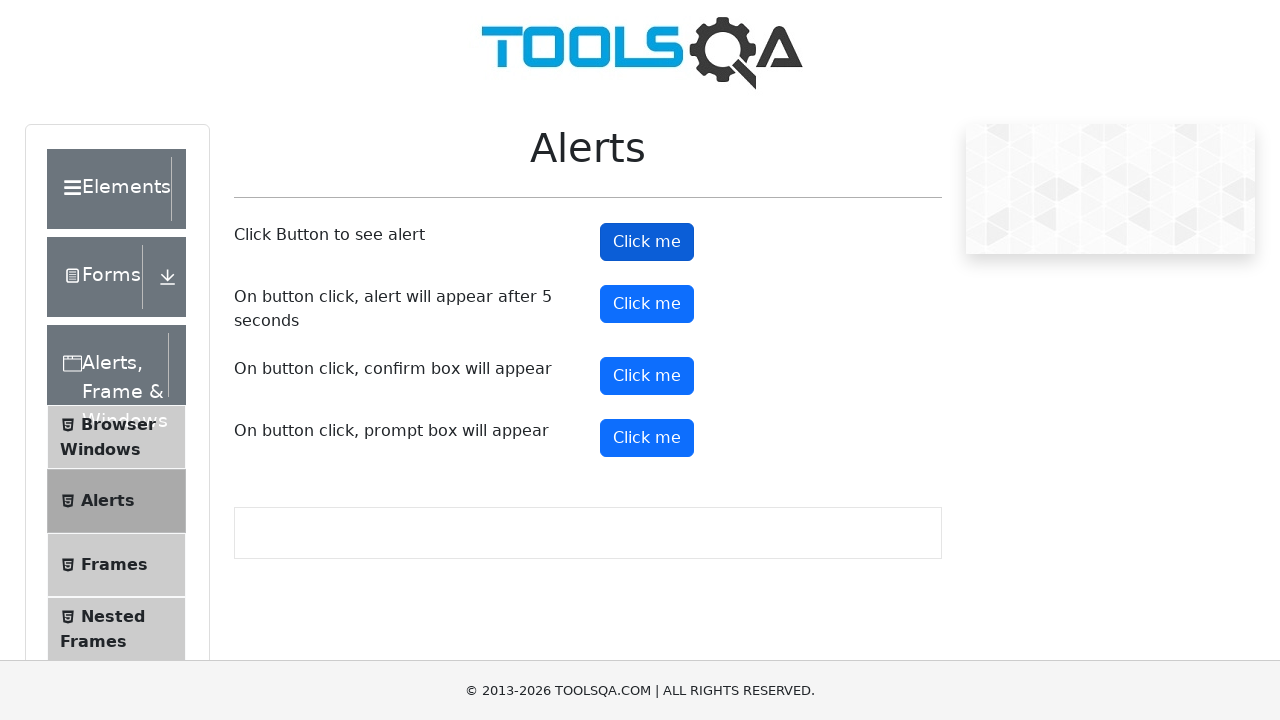